Tests that an unauthenticated user sees a prompt to log in when attempting to create an ad listing

Starting URL: https://qa-desk.stand.praktikum-services.ru/

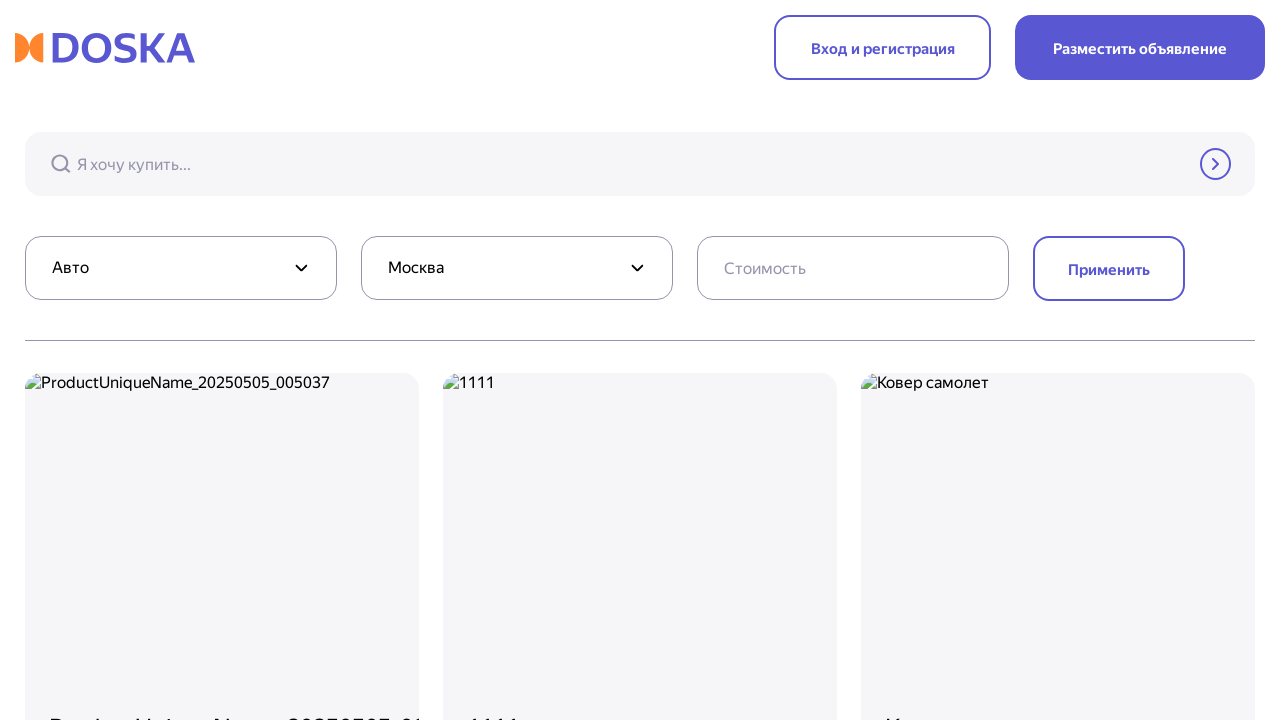

Clicked 'Create Ad' button in header at (1140, 48) on [data-testid='header-create-ad'], .header-create-ad, button:has-text('Разместить
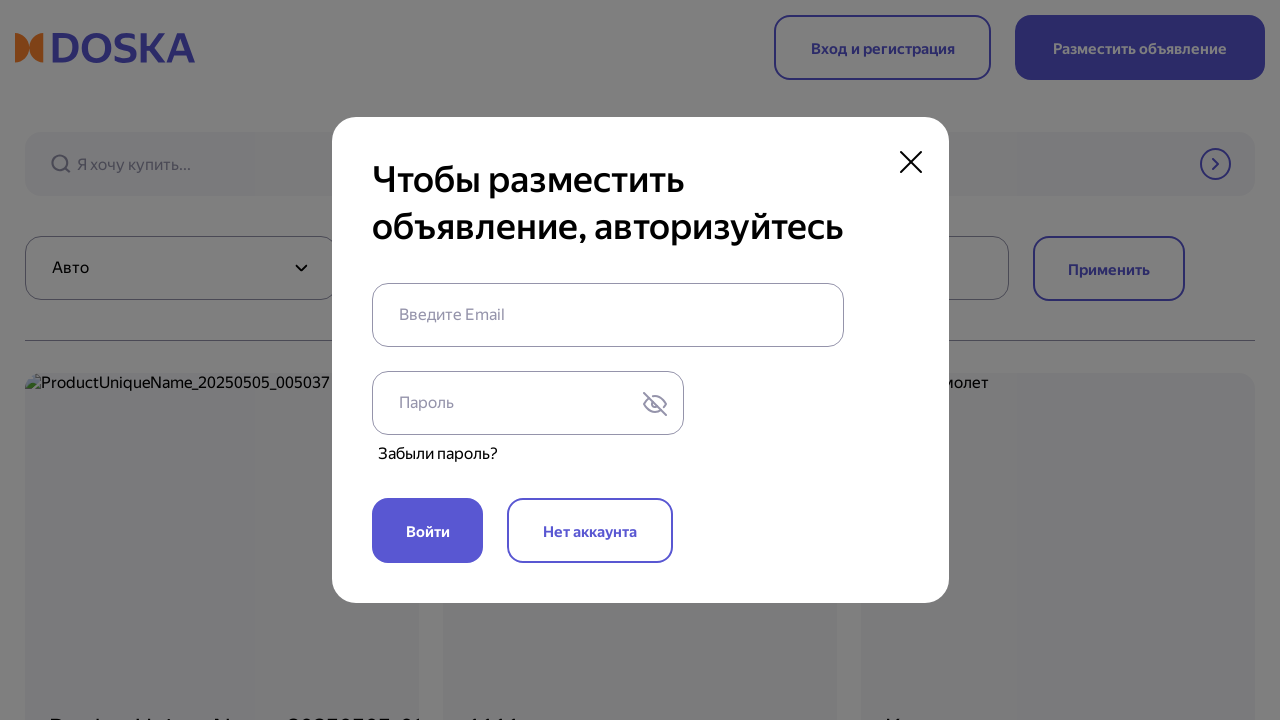

Authorization prompt modal appeared with message 'Чтобы разместить объявление, авторизуйтесь'
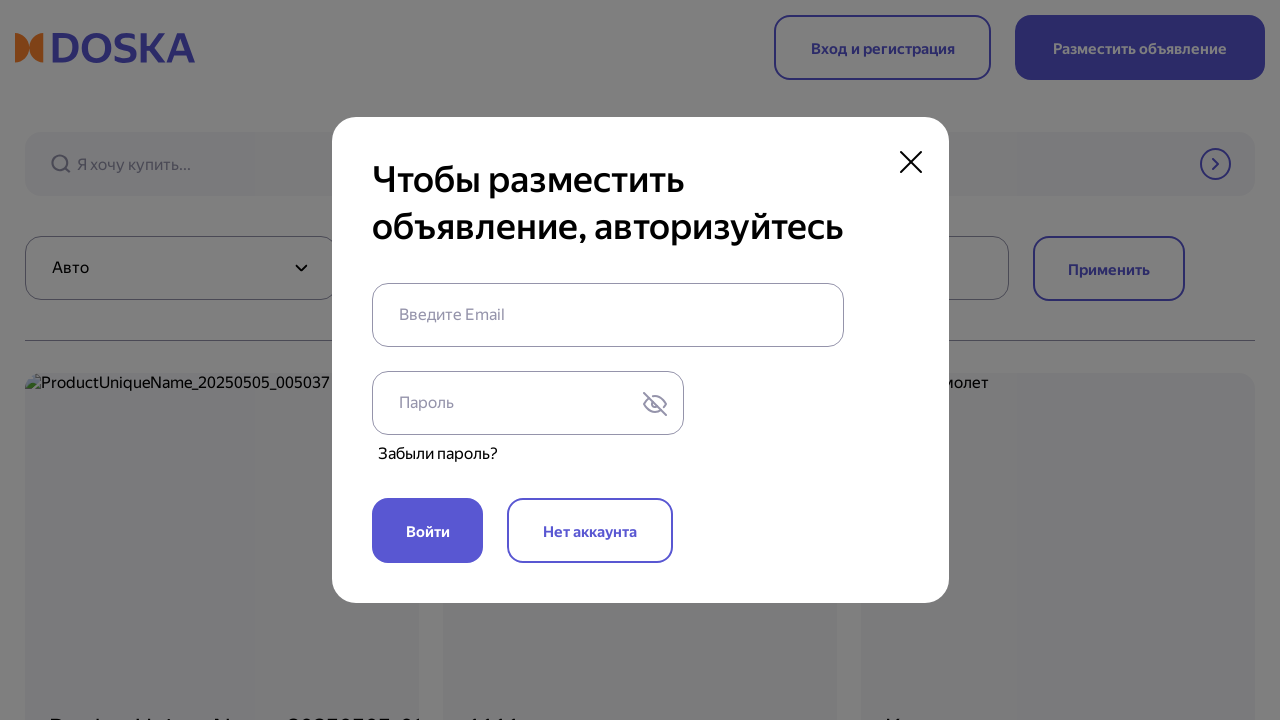

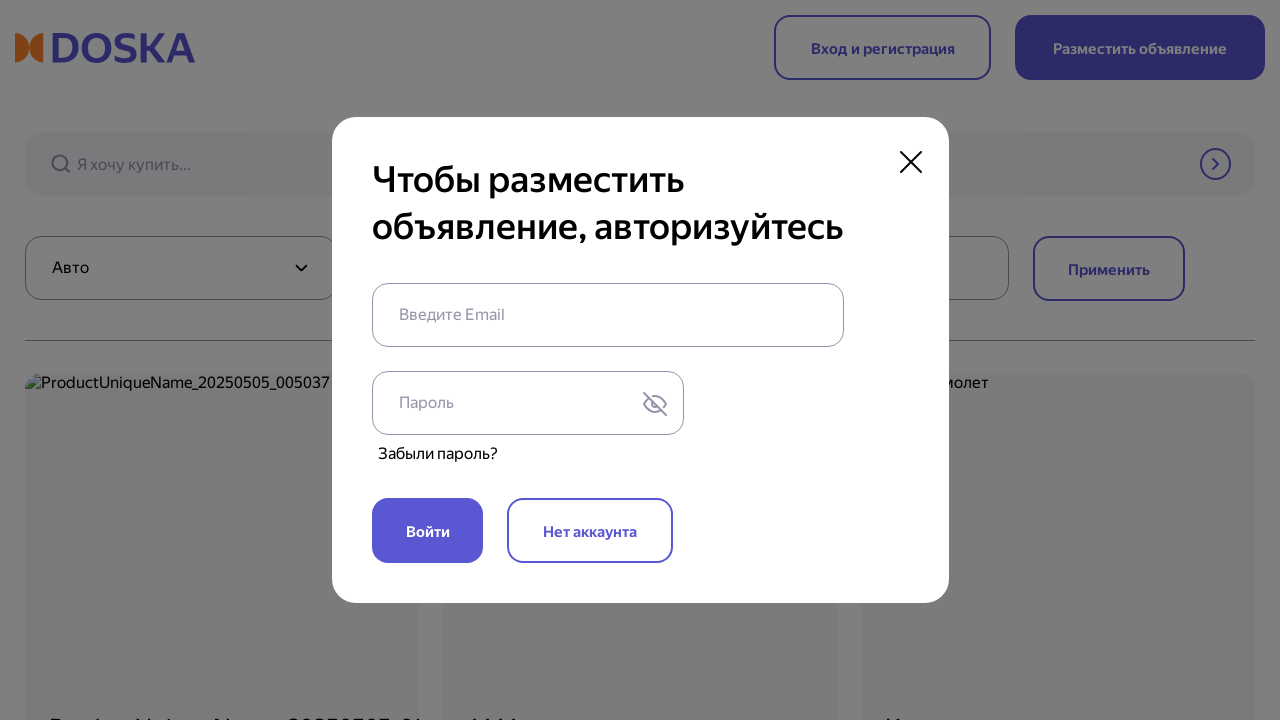